Tests dynamic loading functionality by clicking a start button and waiting for hidden content to become visible

Starting URL: http://the-internet.herokuapp.com/dynamic_loading/1

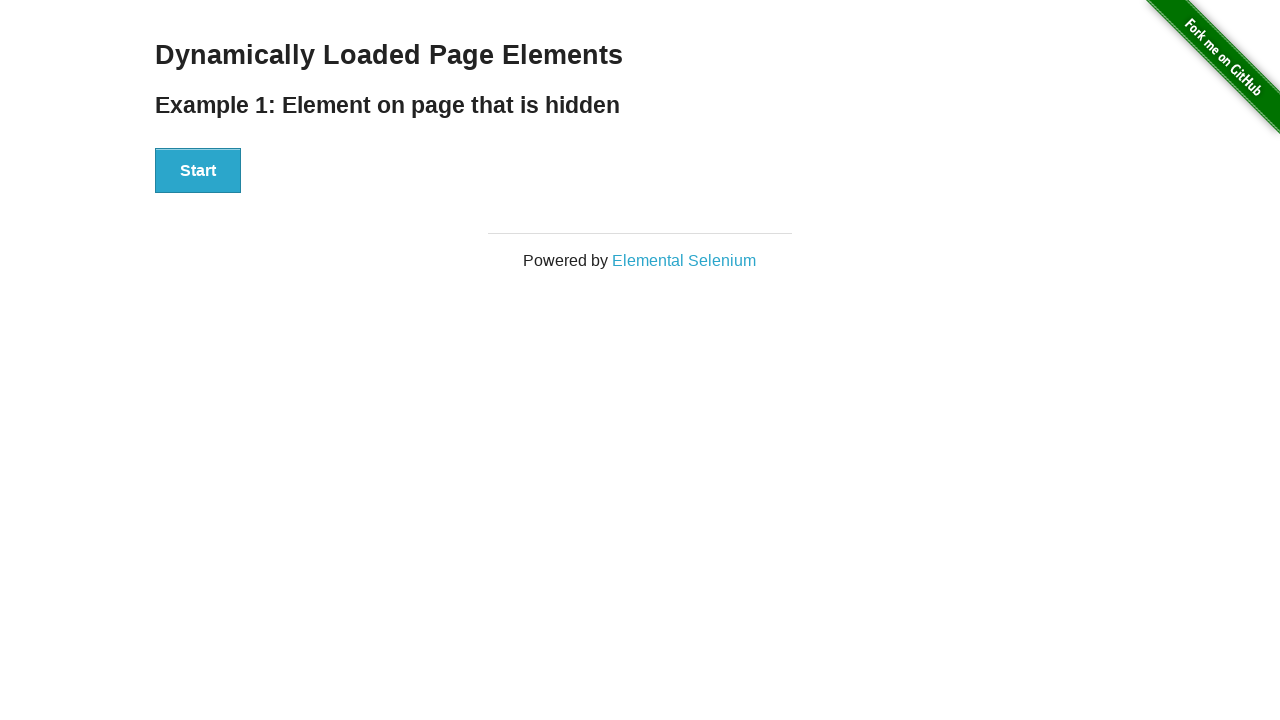

Clicked Start button to trigger dynamic loading at (198, 171) on xpath=//button[contains(text(),'Start')]
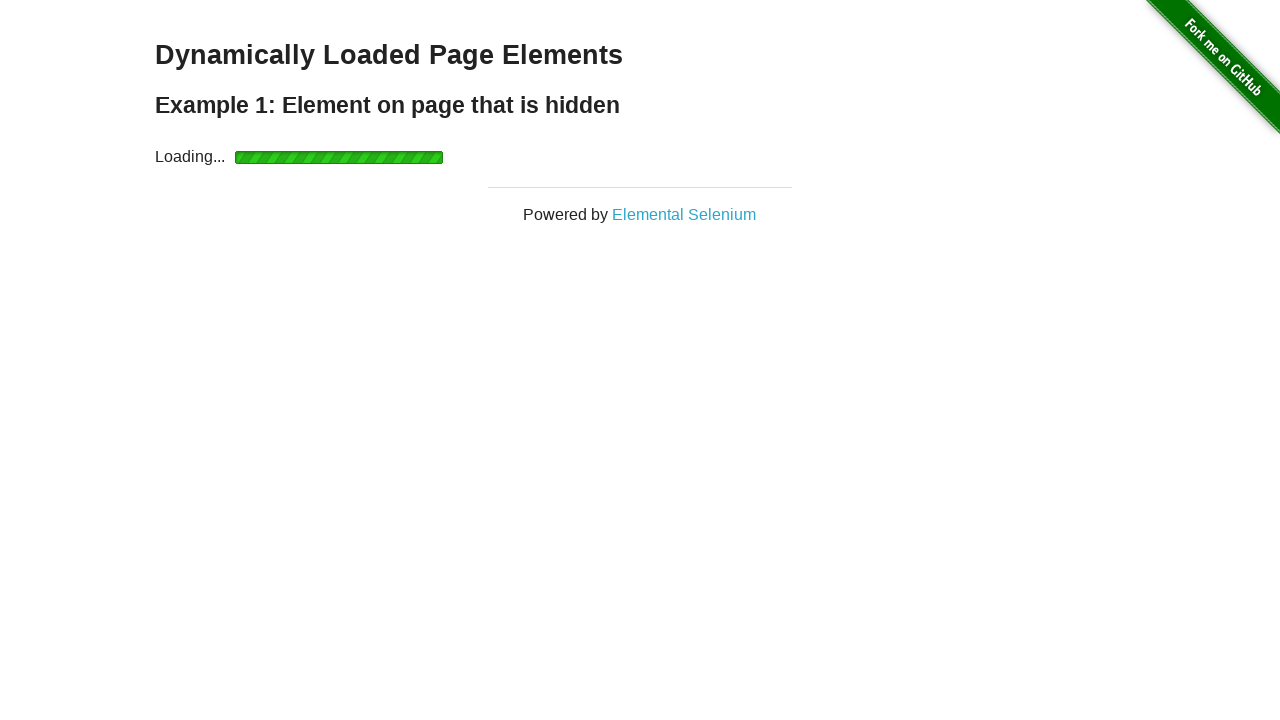

Waited for finish element to become visible
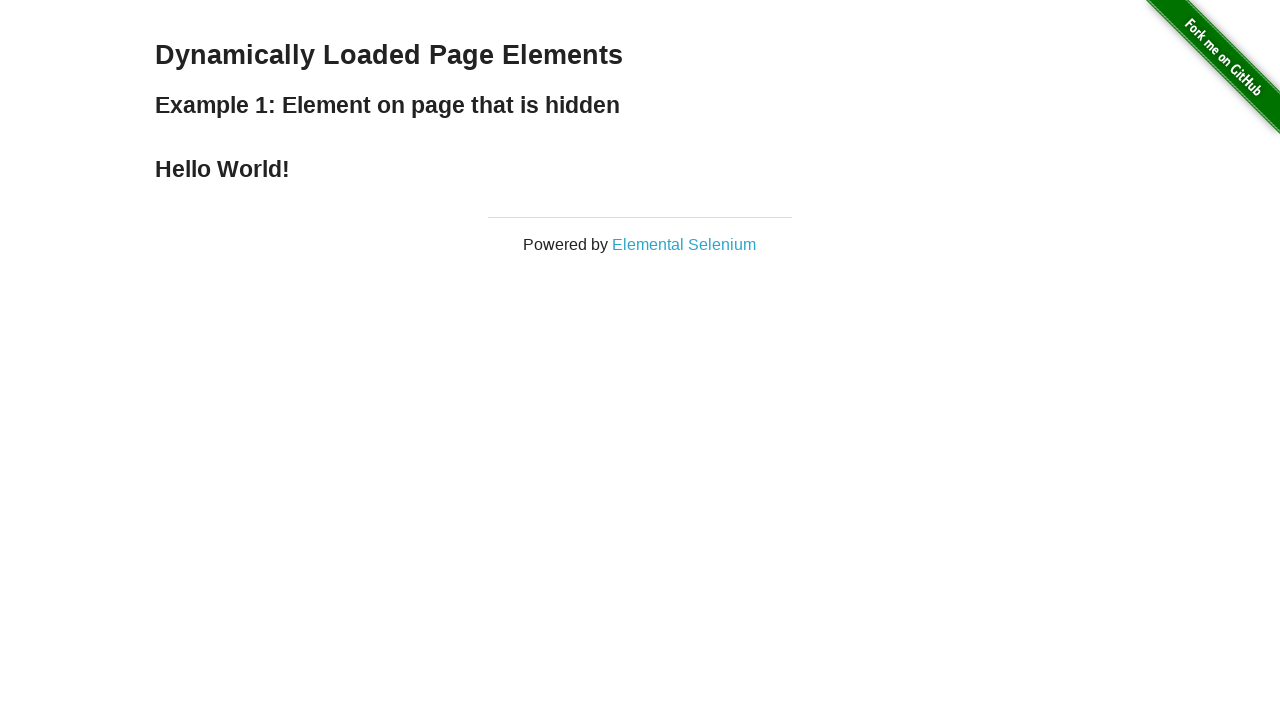

Located finish element
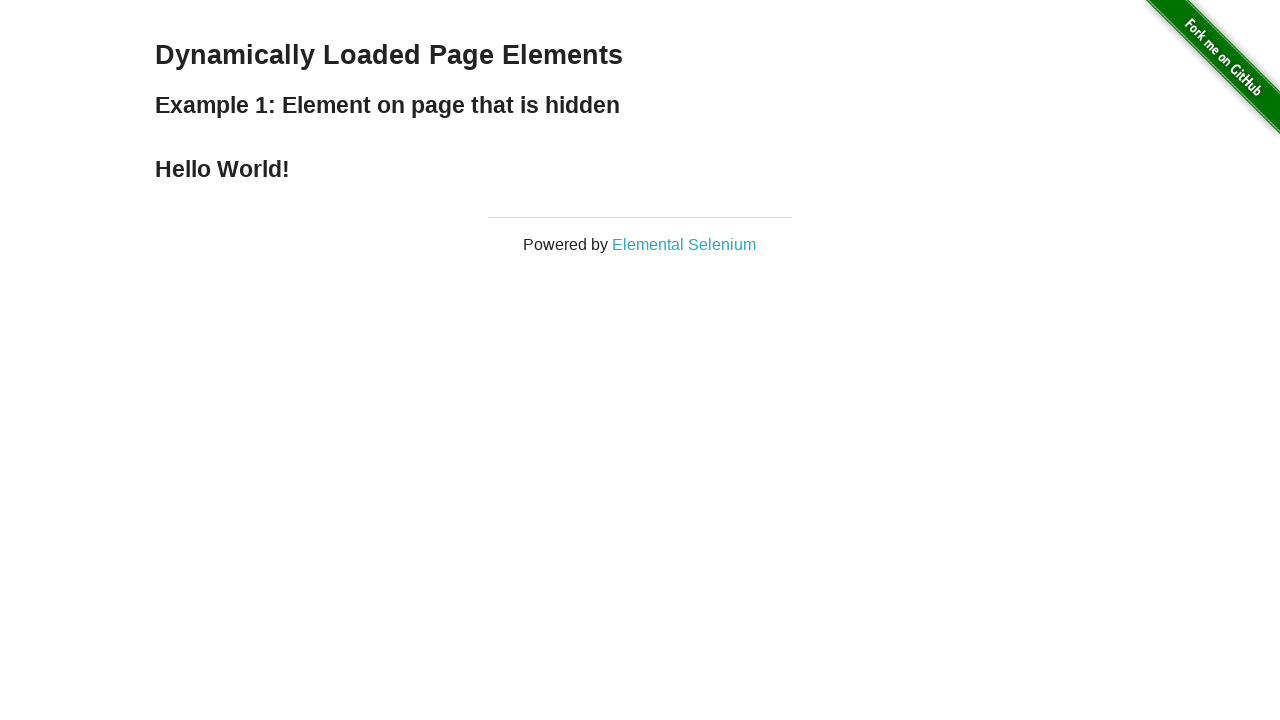

Verified 'Hello World!' text is present in finish element
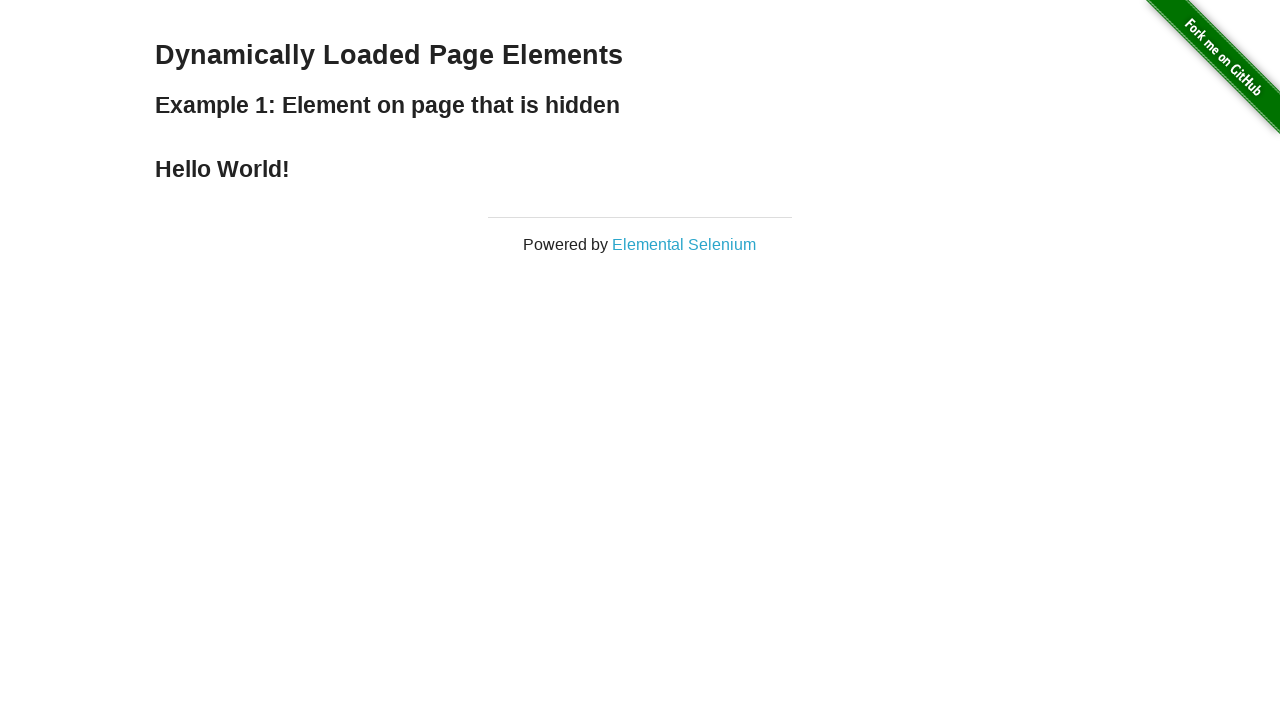

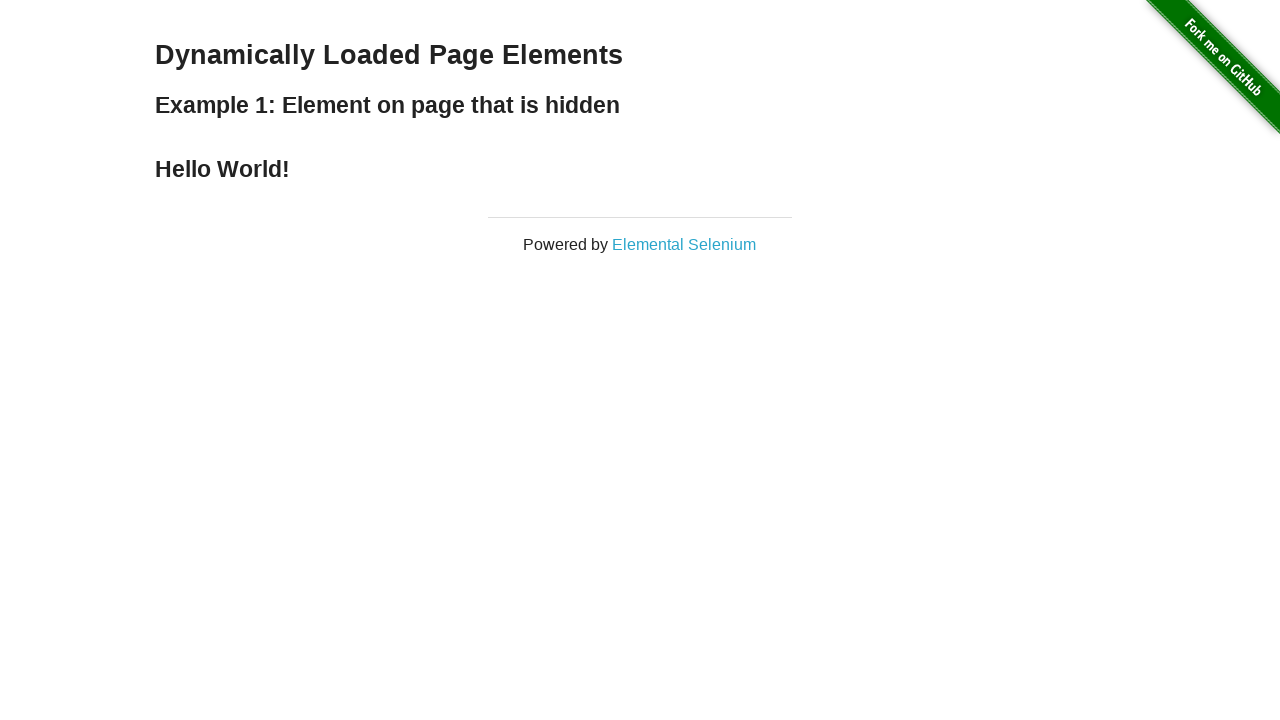